Verifies that the CURA Healthcare Service website loads correctly by checking the page title, URL, and that specific text exists on the page.

Starting URL: https://katalon-demo-cura.herokuapp.com/

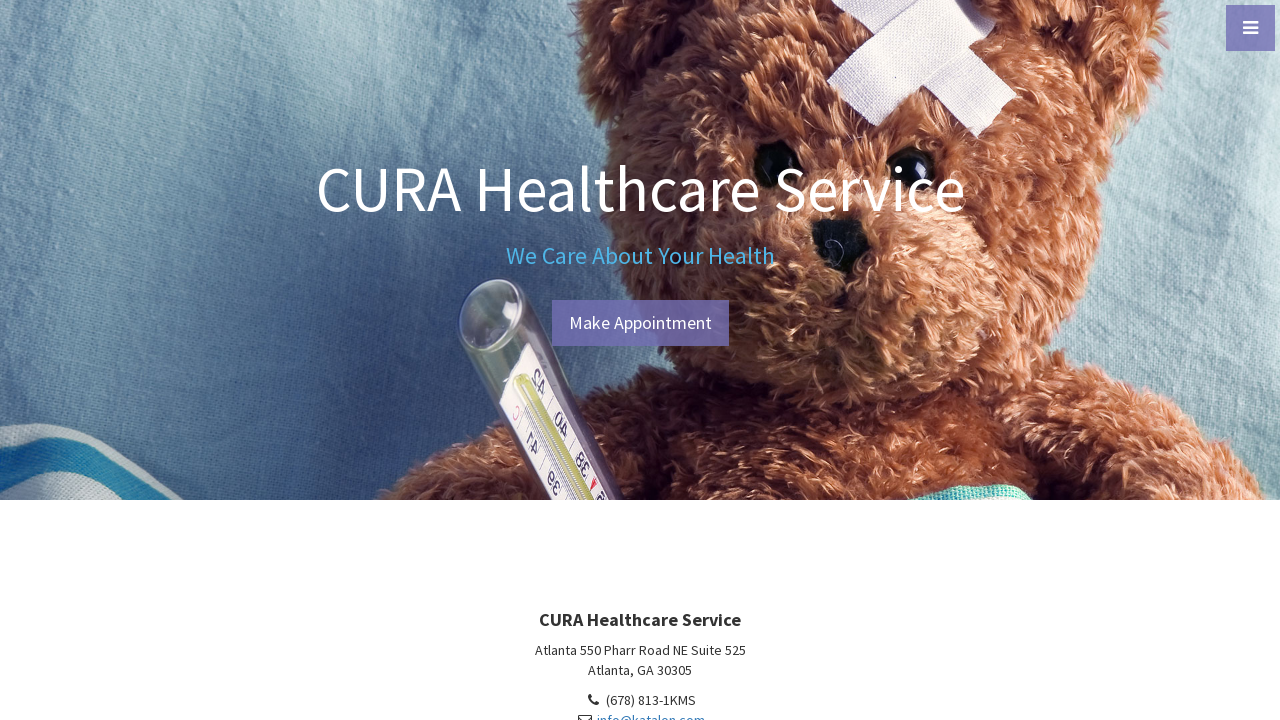

Set viewport size to 1920x1080
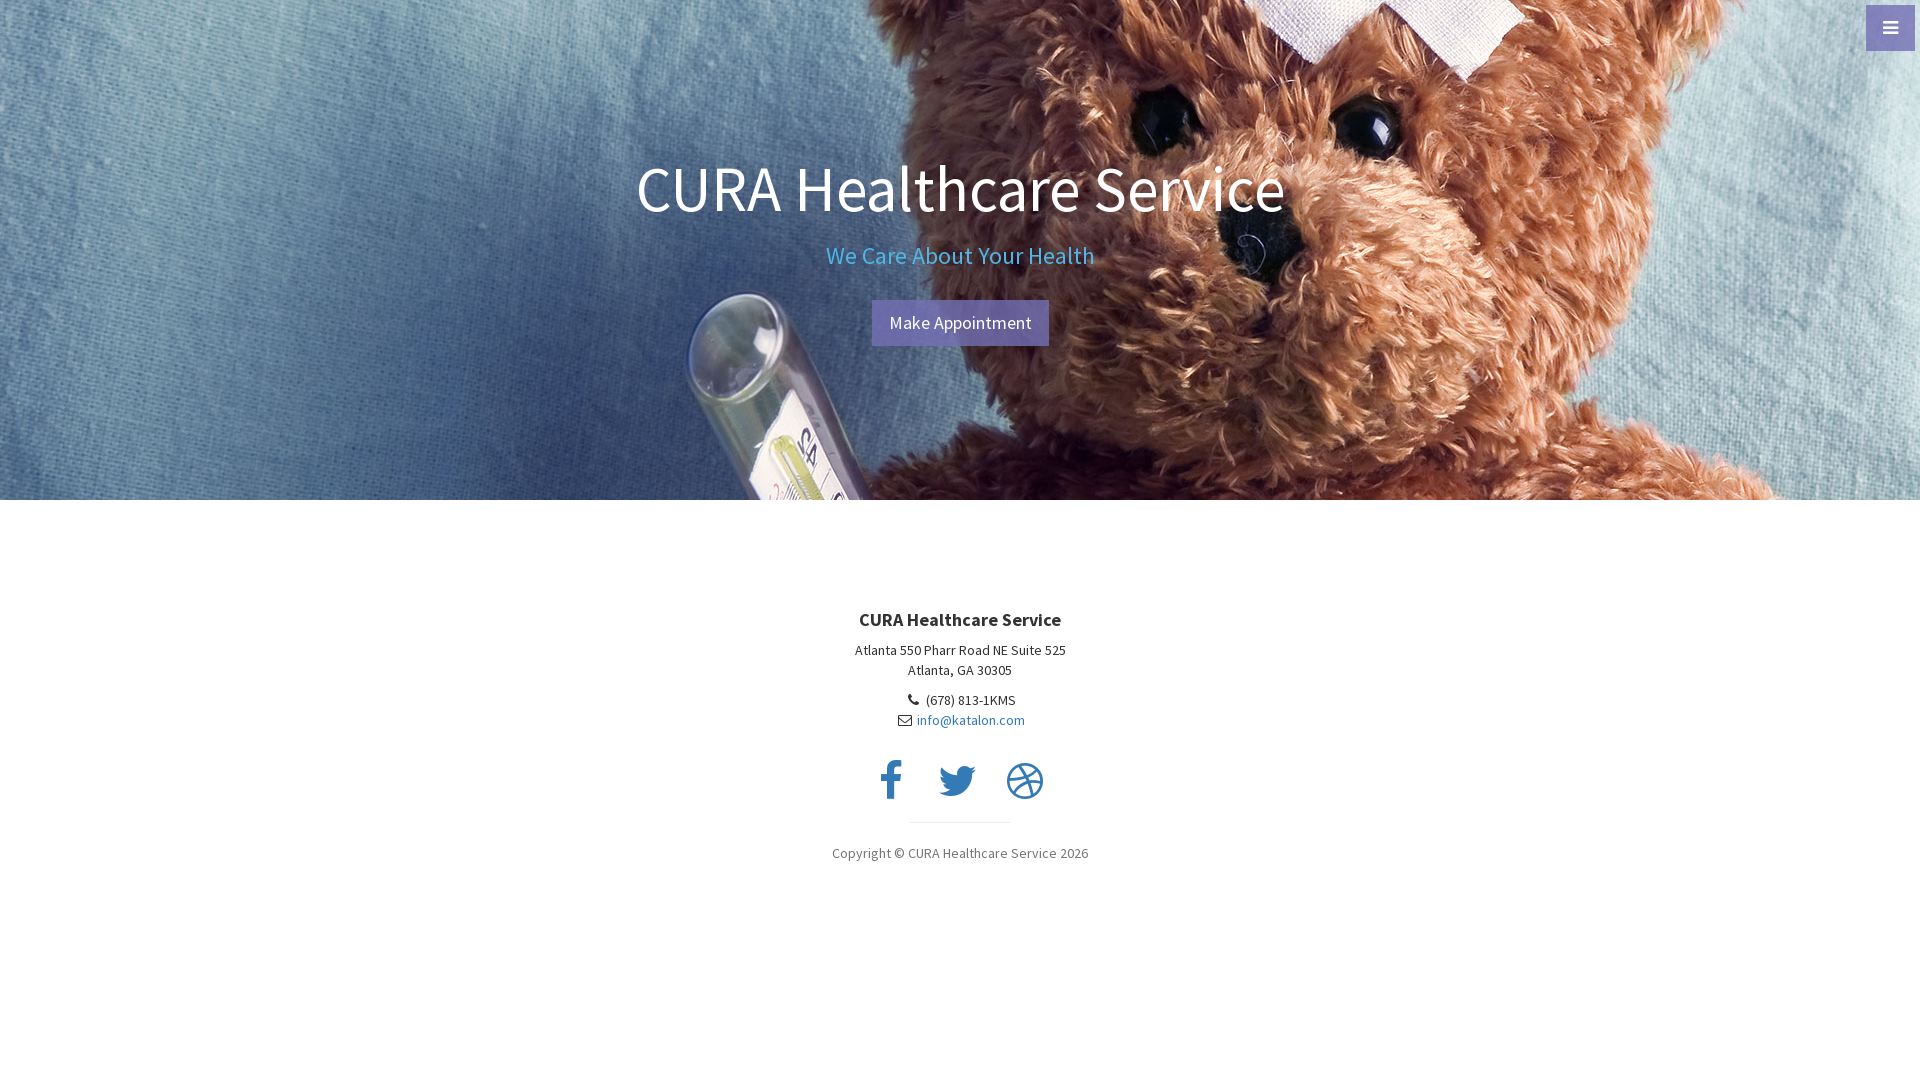

Retrieved page title
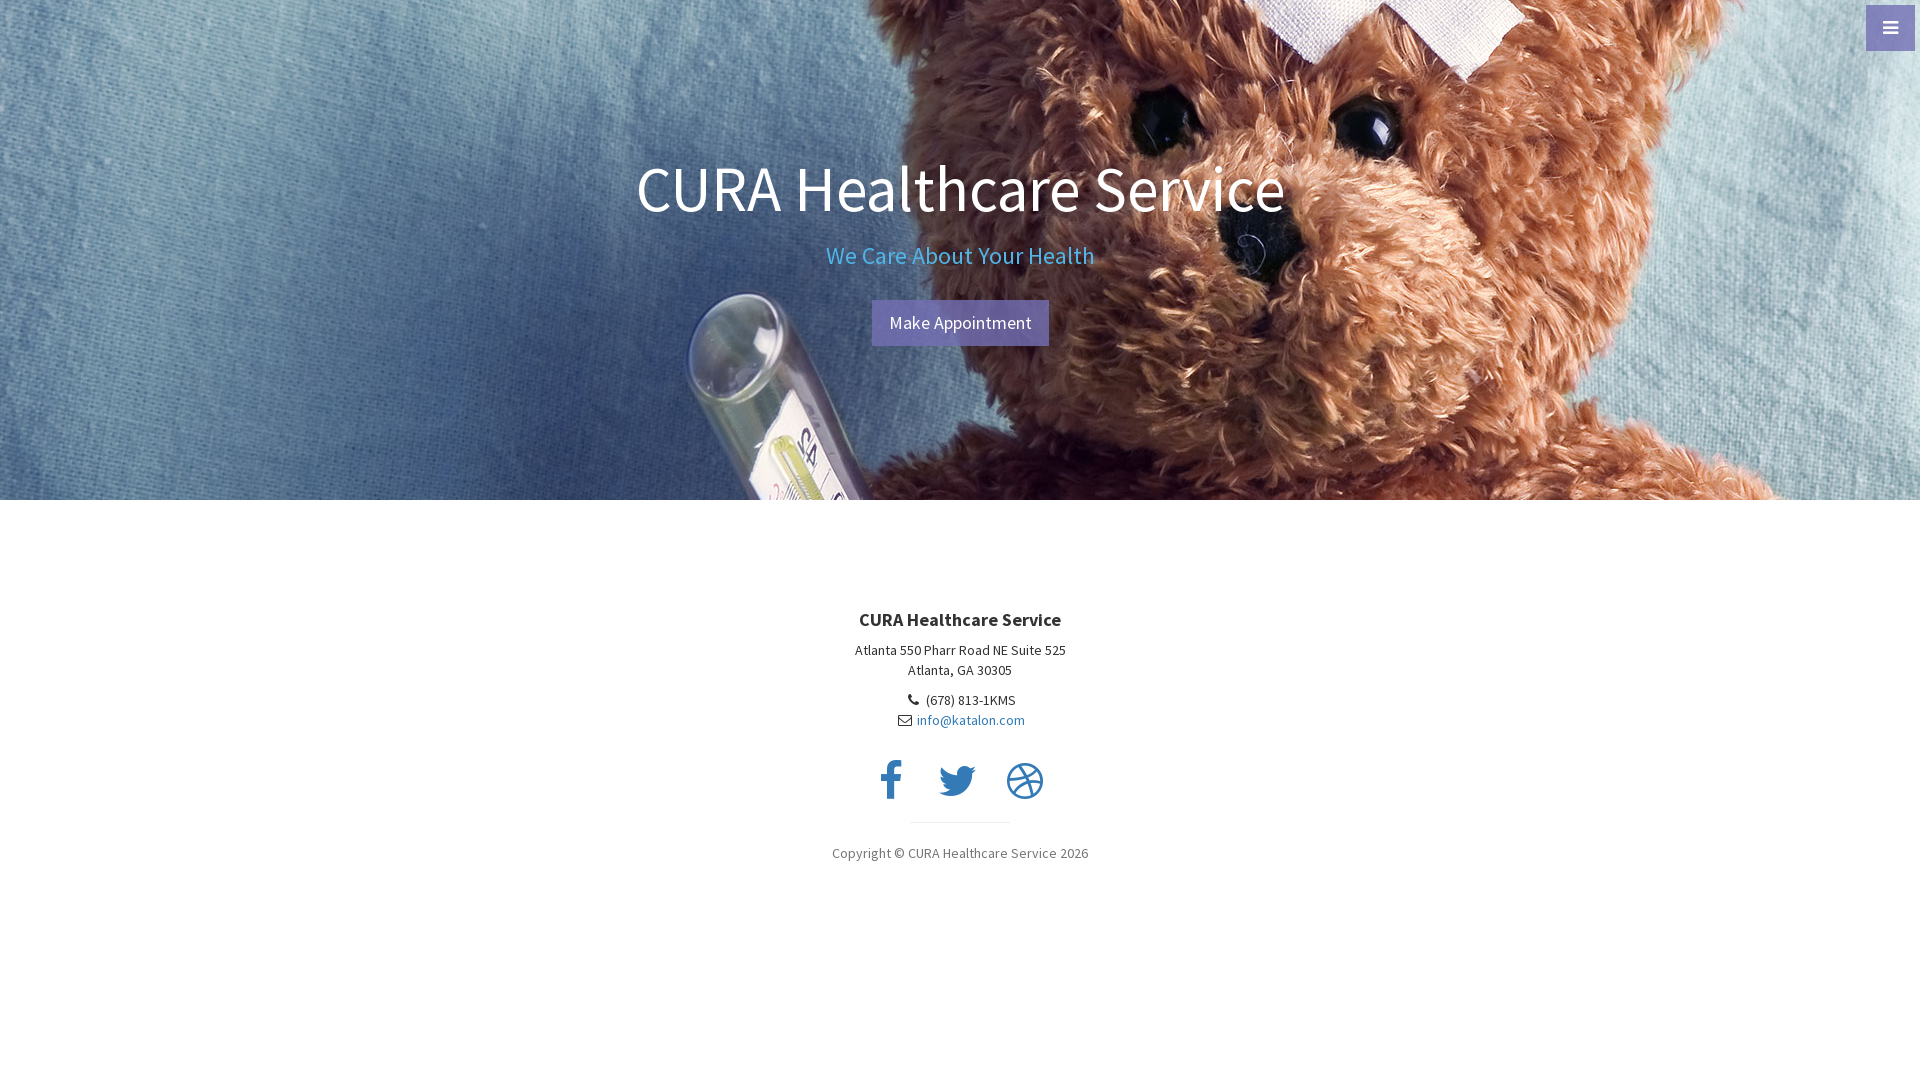

Verified page title is 'CURA Healthcare Service'
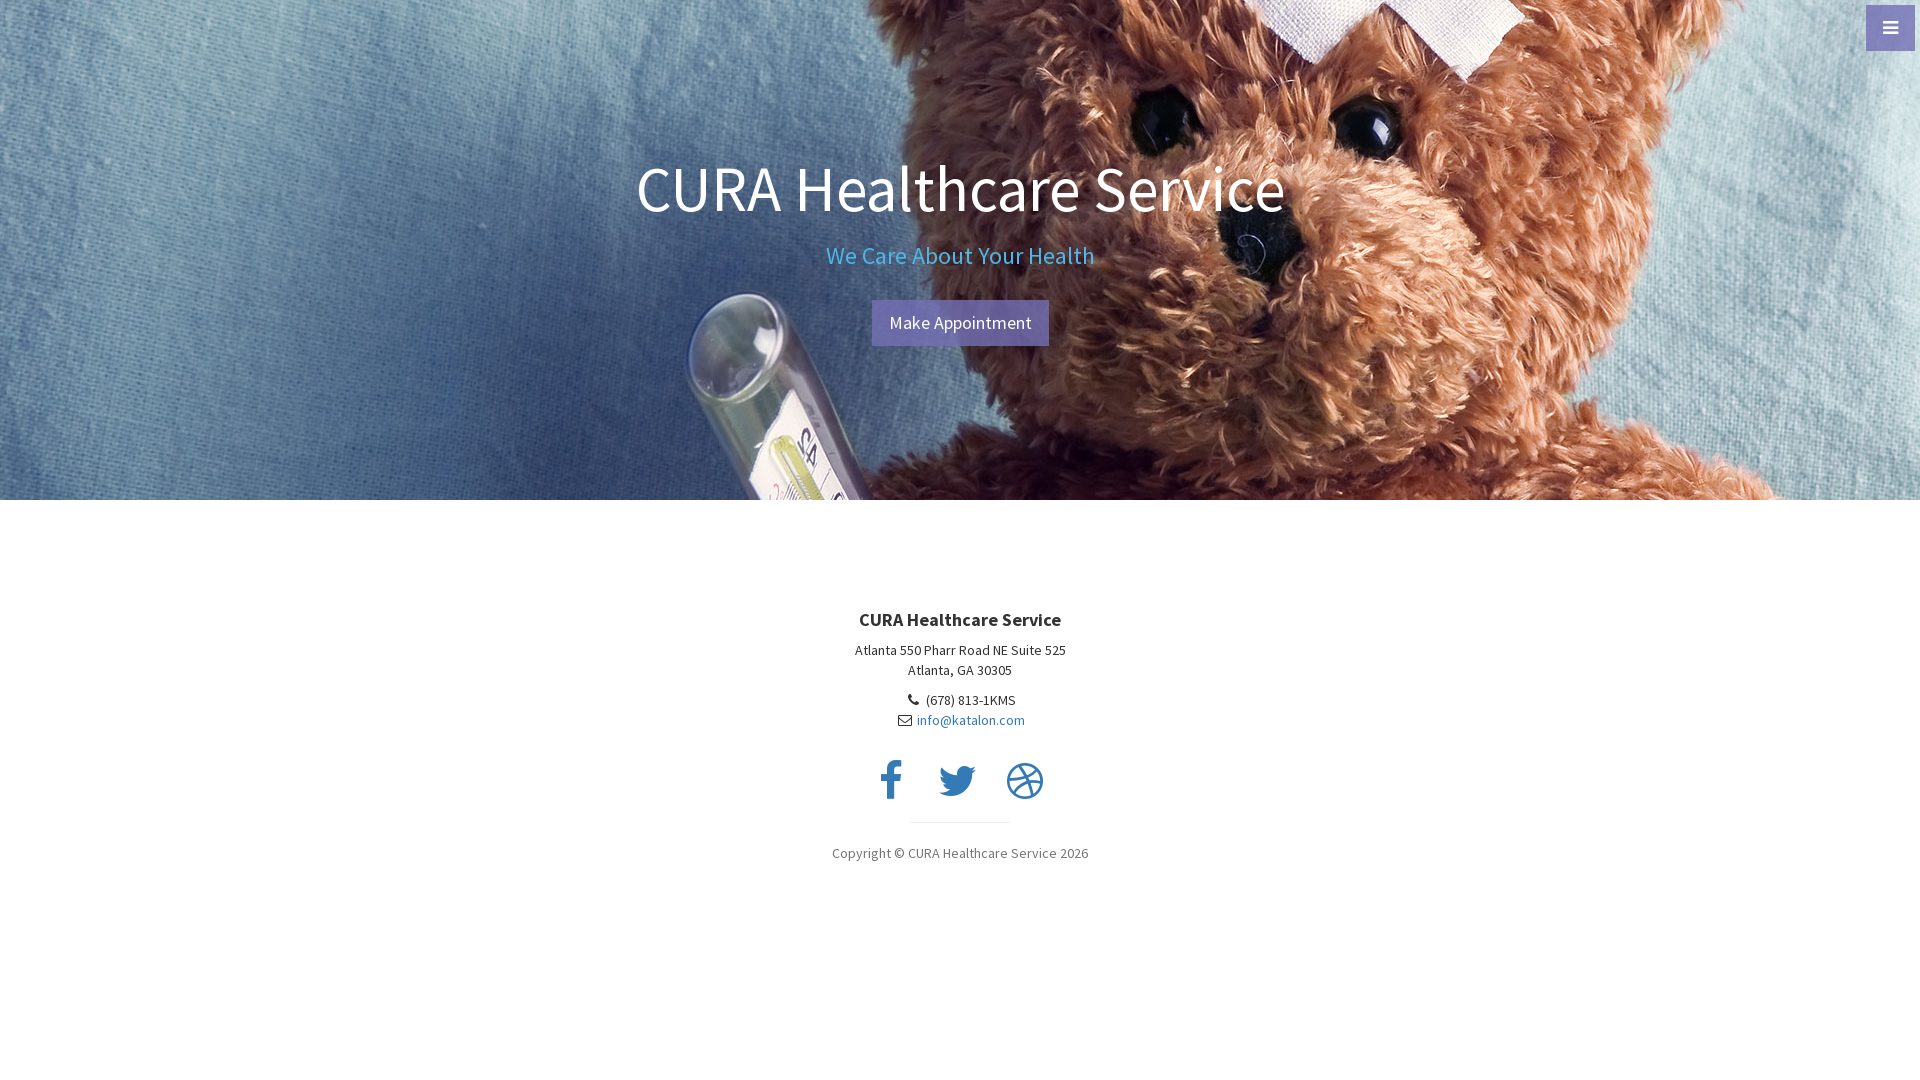

Retrieved current URL
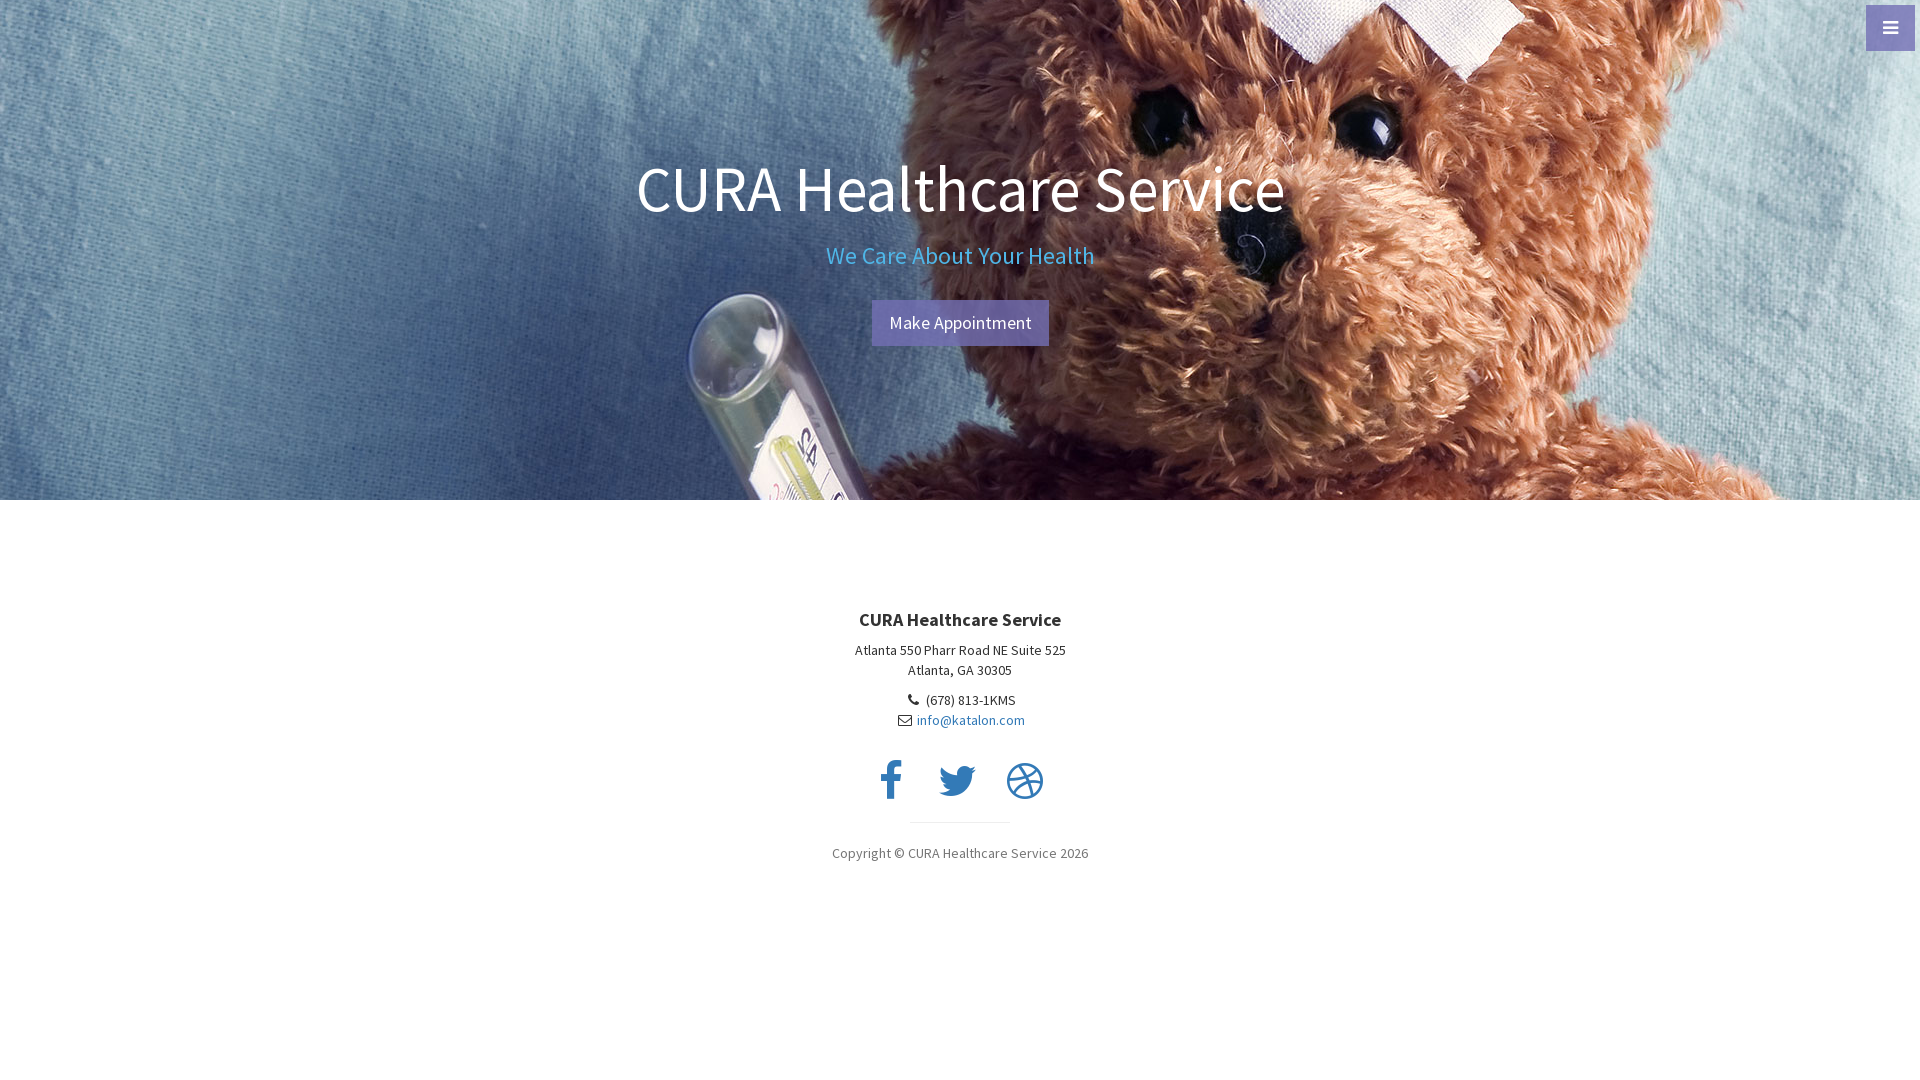

Verified URL is 'https://katalon-demo-cura.herokuapp.com/'
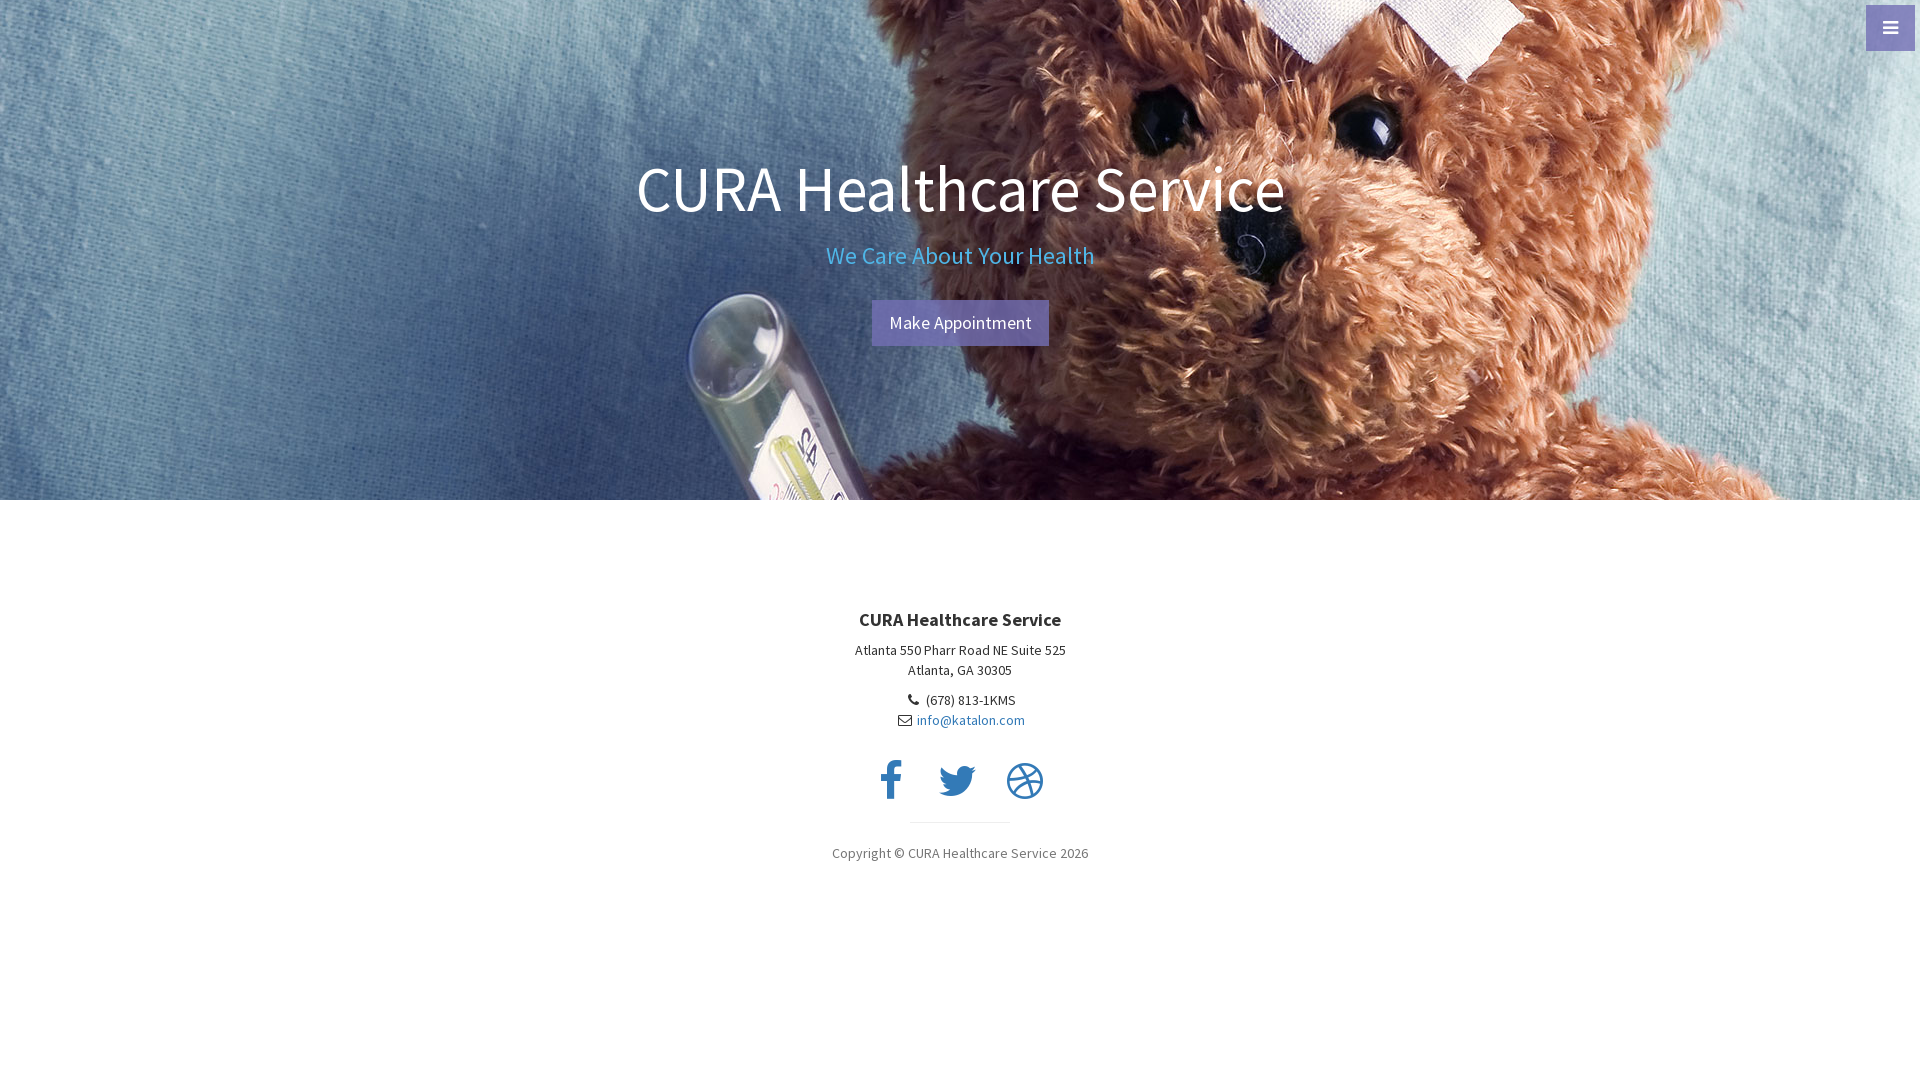

Retrieved page content
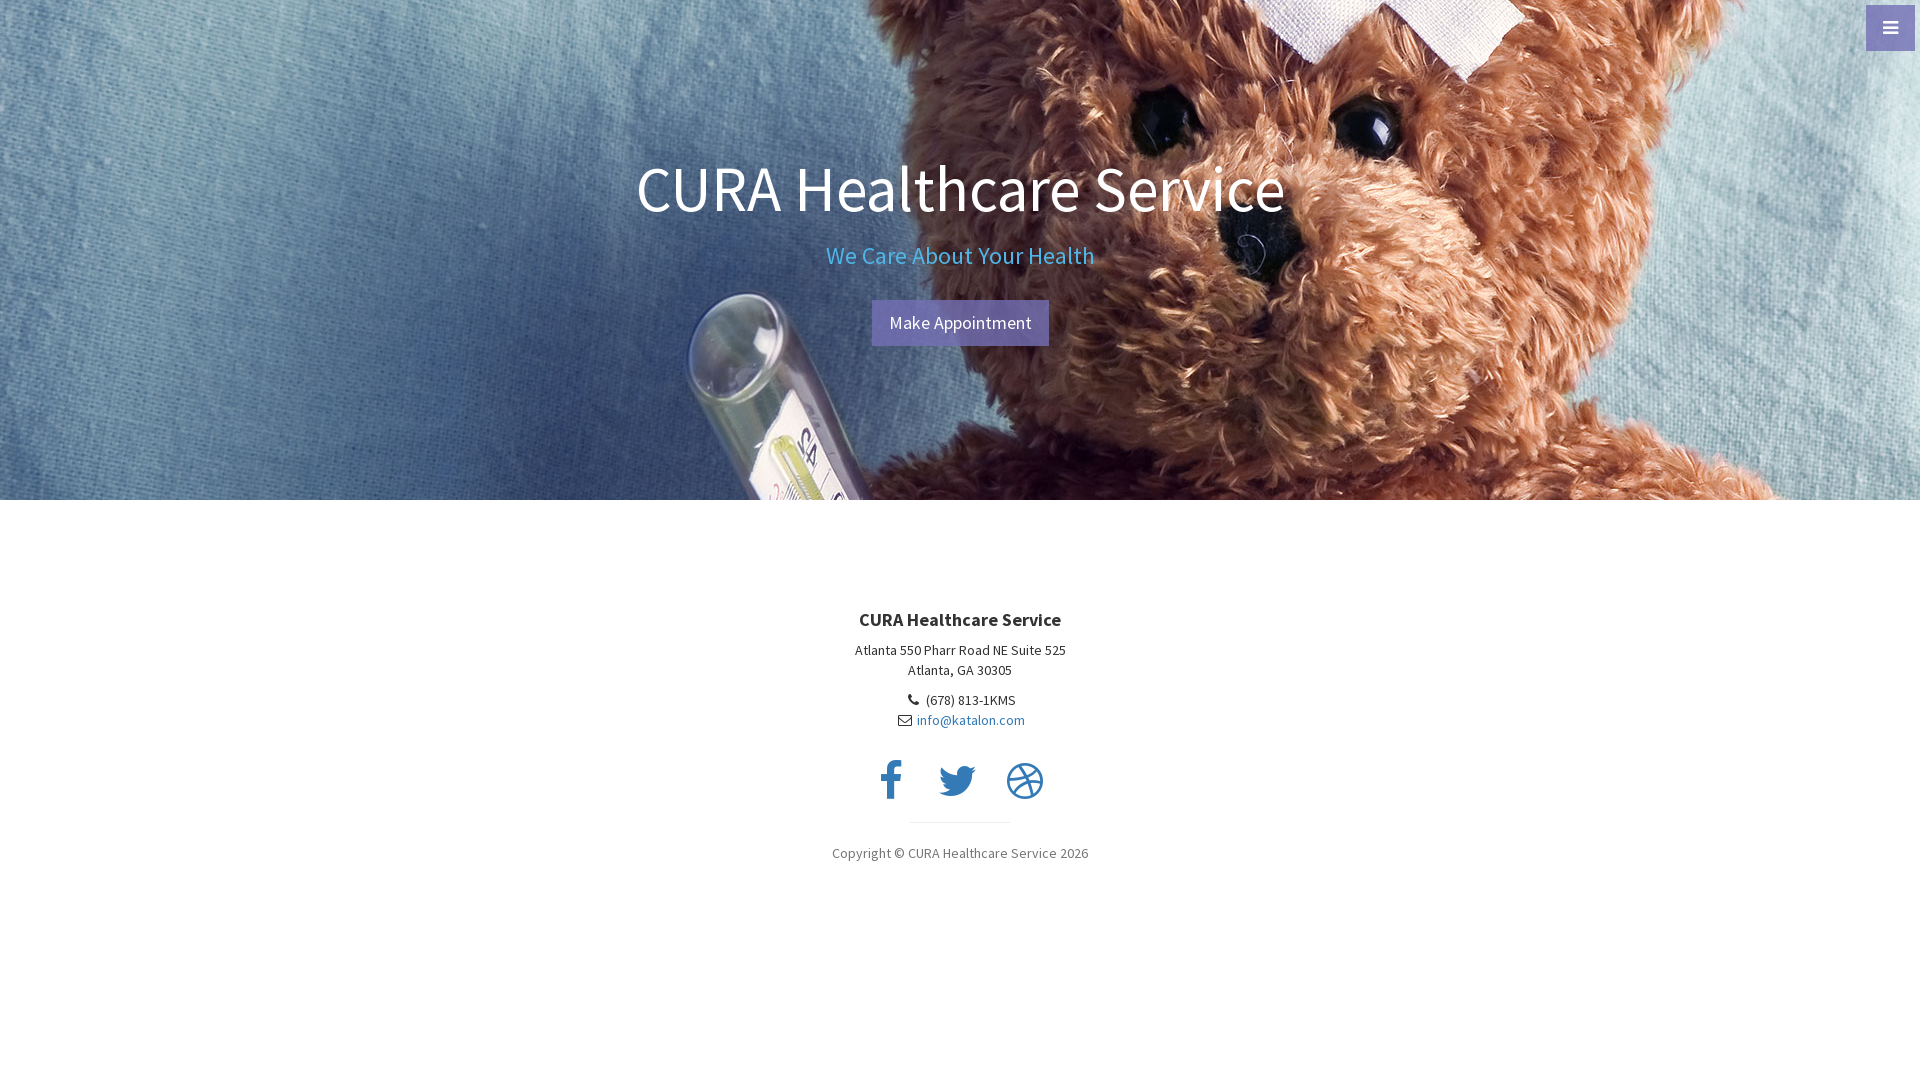

Verified page contains 'CURA Healthcare Service' text
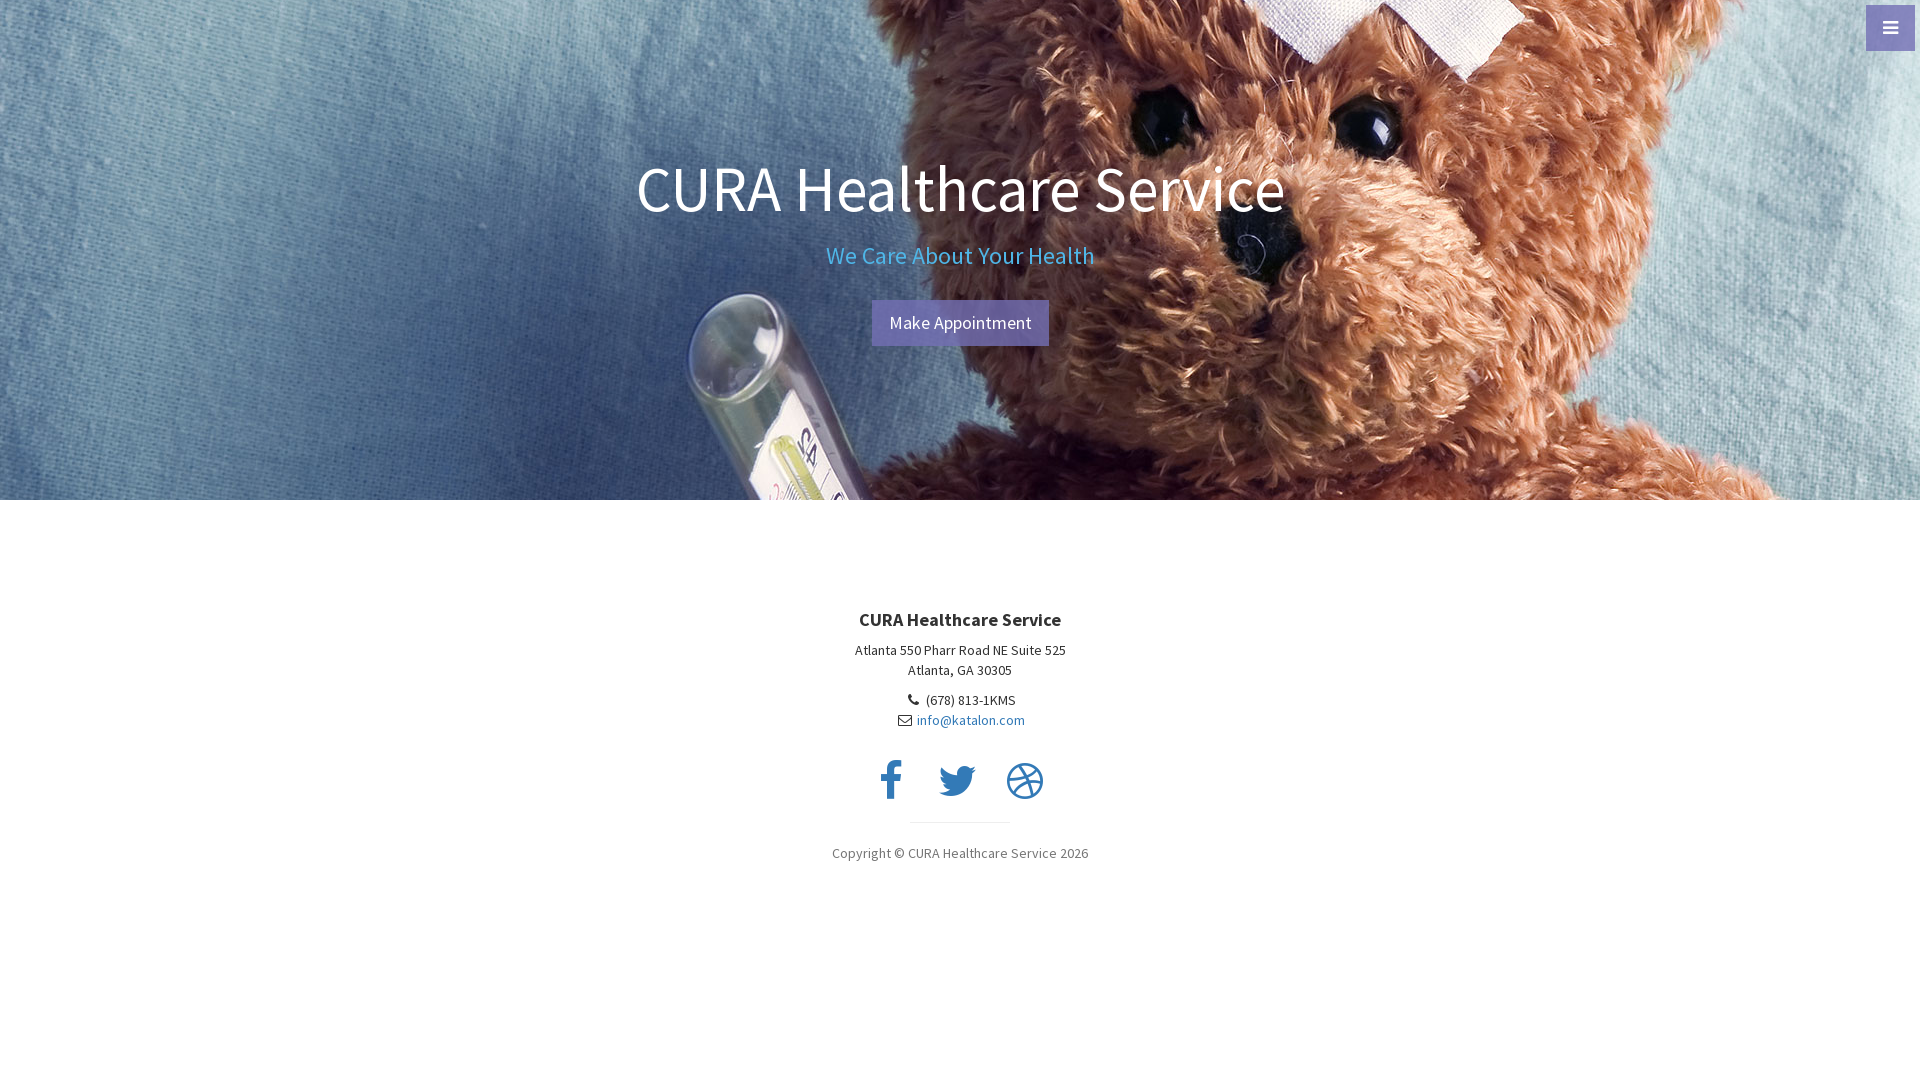

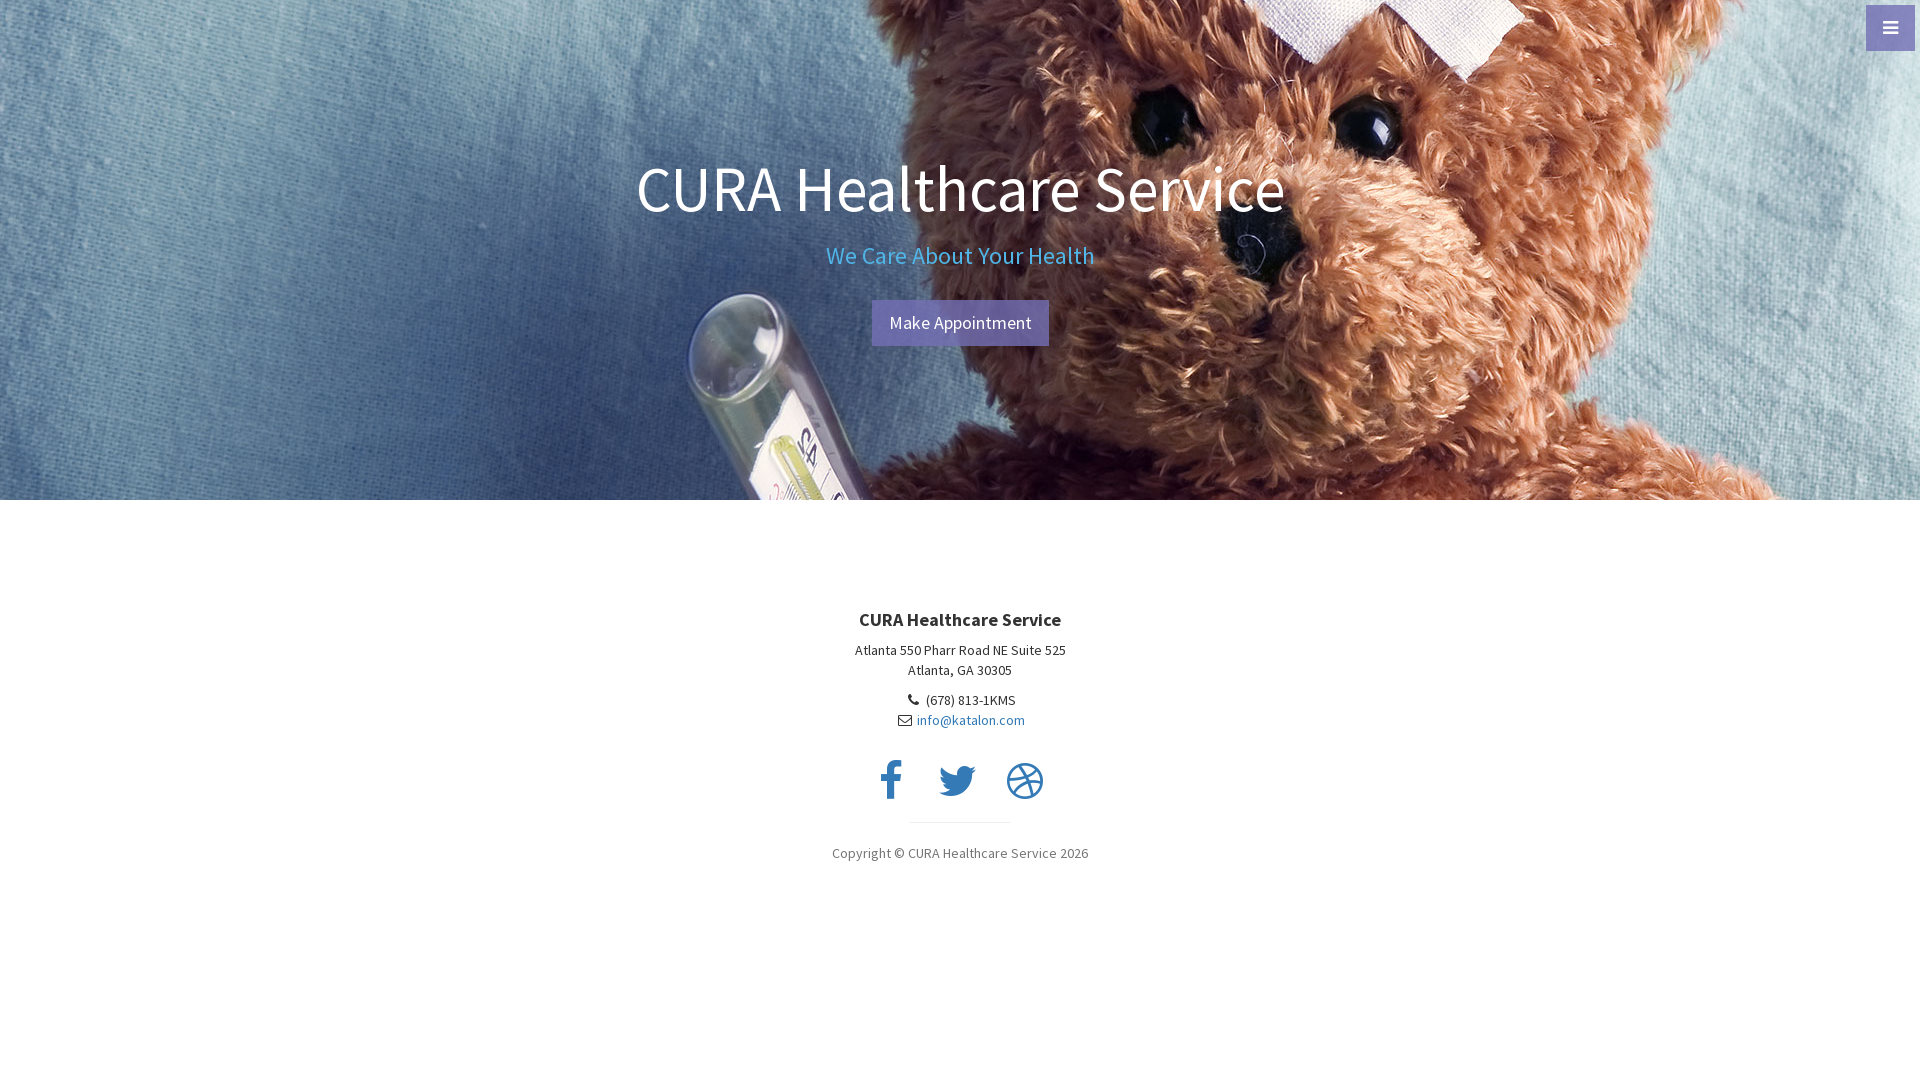